Tests dropdown/select menu functionality by selecting options using different methods: by index, by value, and by visible text on a demo site.

Starting URL: https://www.globalsqa.com/demo-site/select-dropdown-menu/

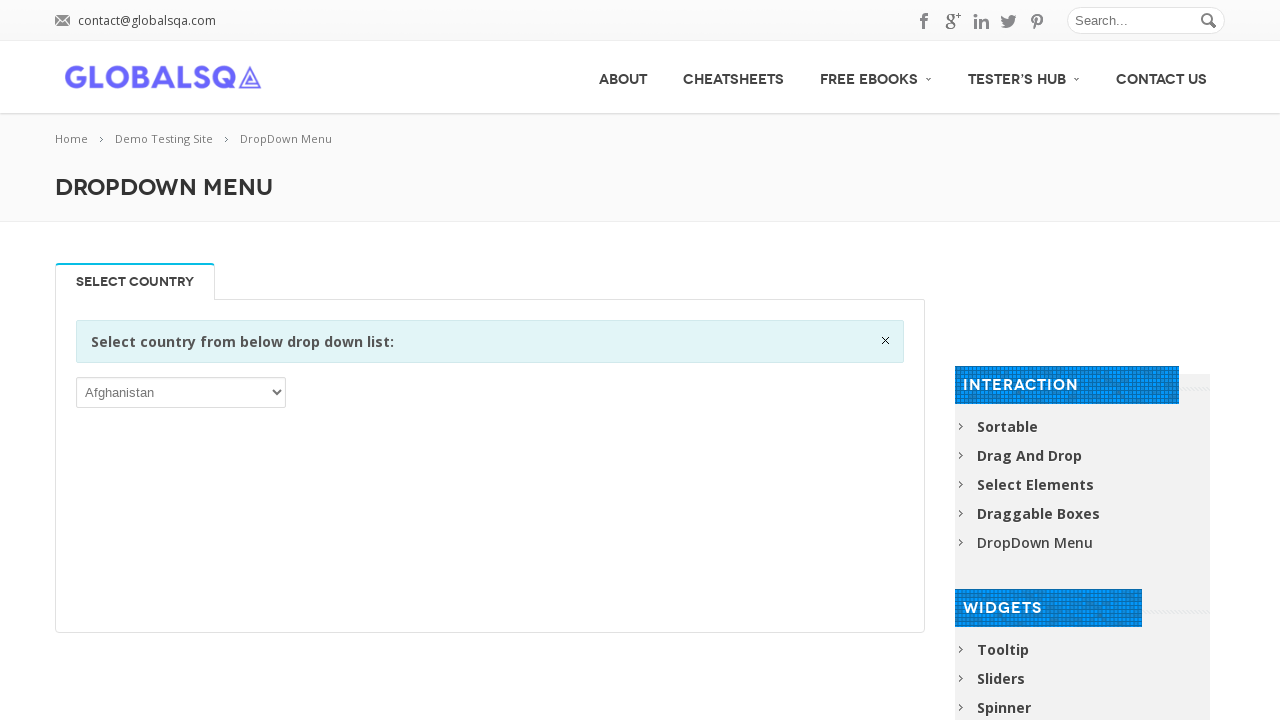

Waited for dropdown selector to be available
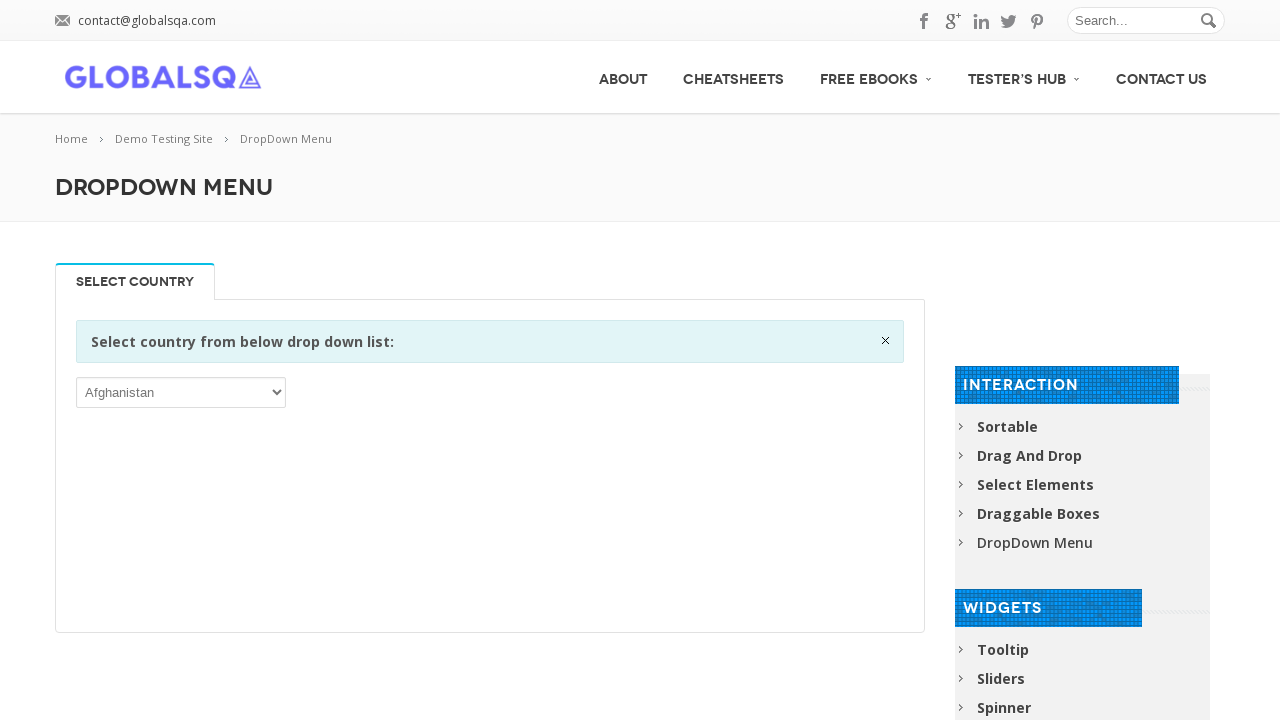

Selected dropdown option by index 2 on select
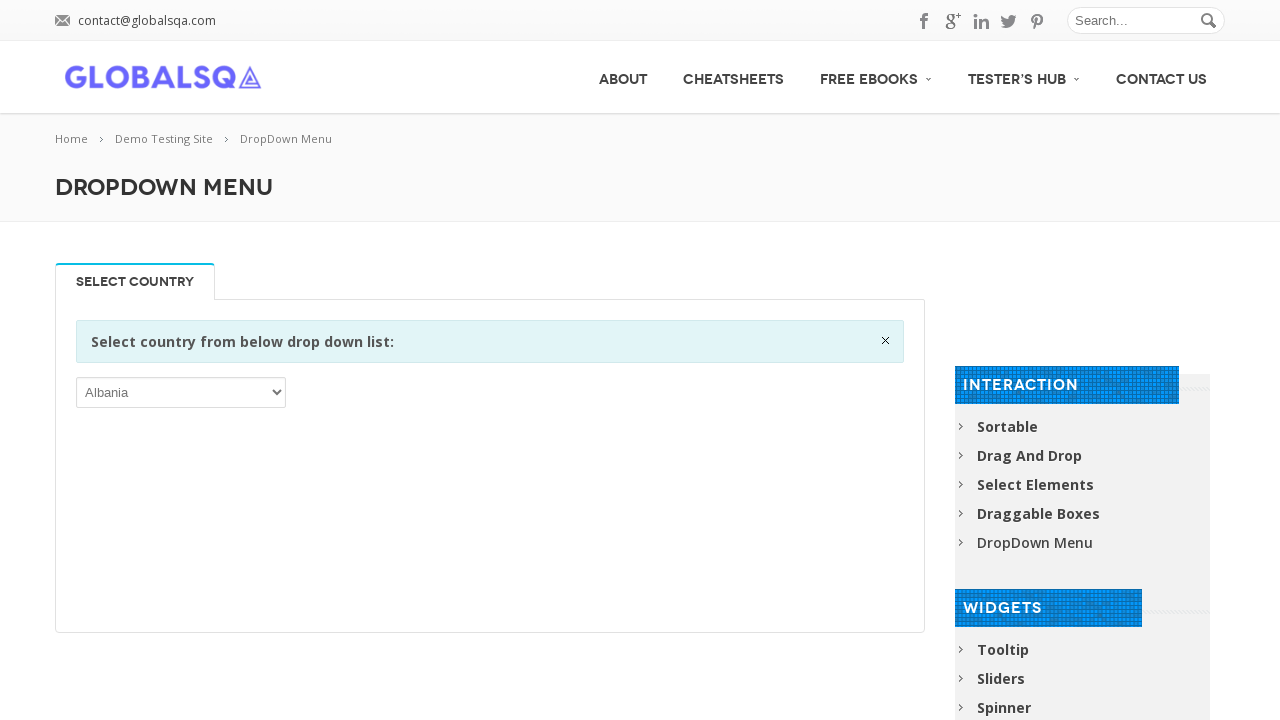

Selected dropdown option 'FRA' (France) by value on select
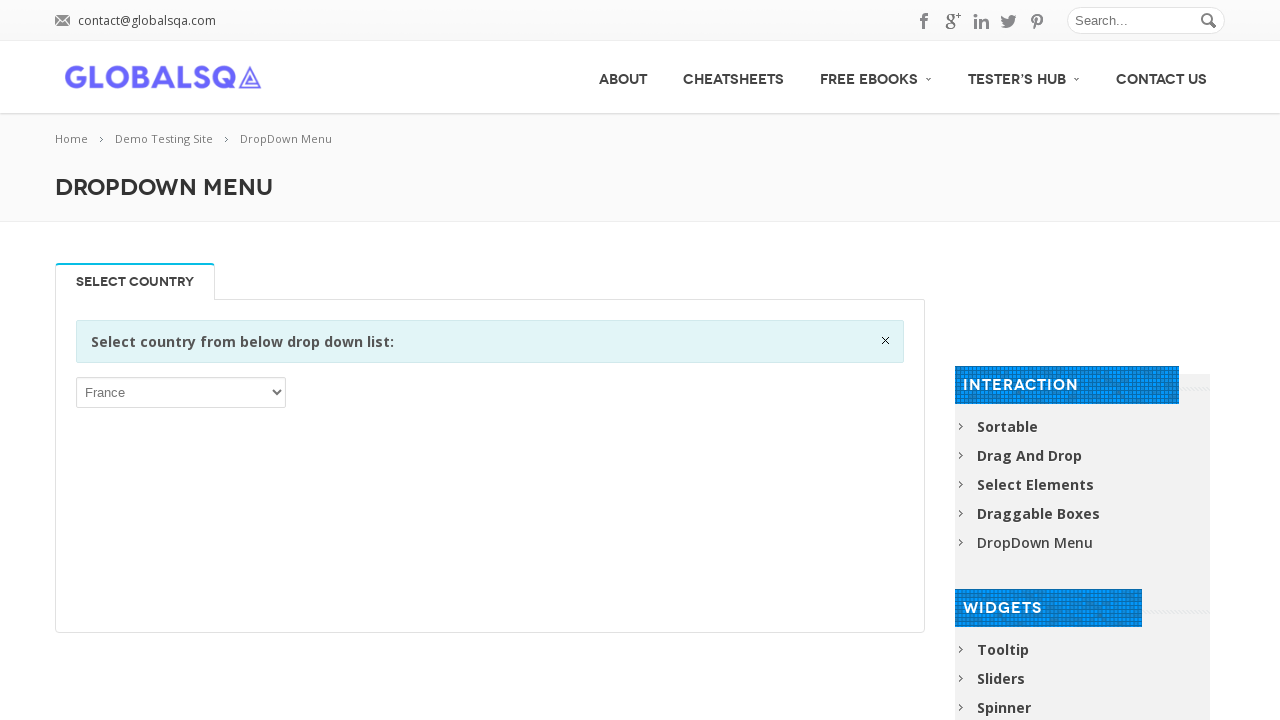

Selected dropdown option 'United States' by visible text on select
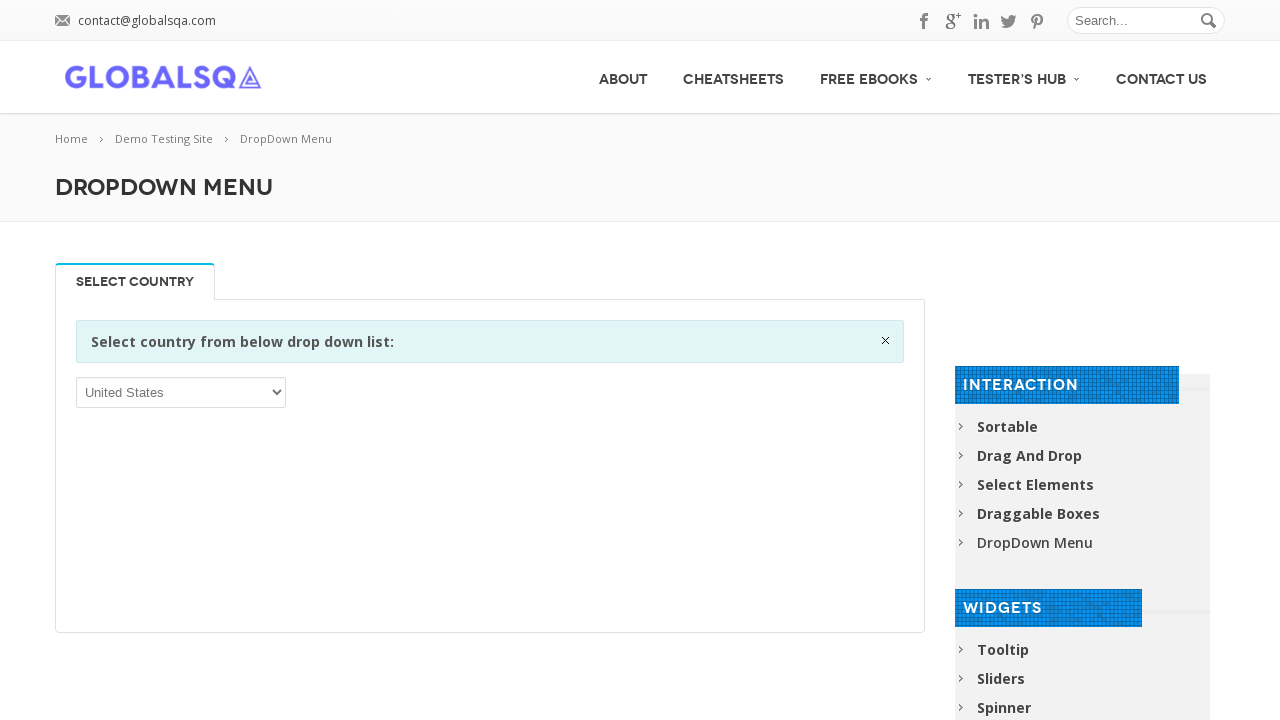

Retrieved selected dropdown value: USA
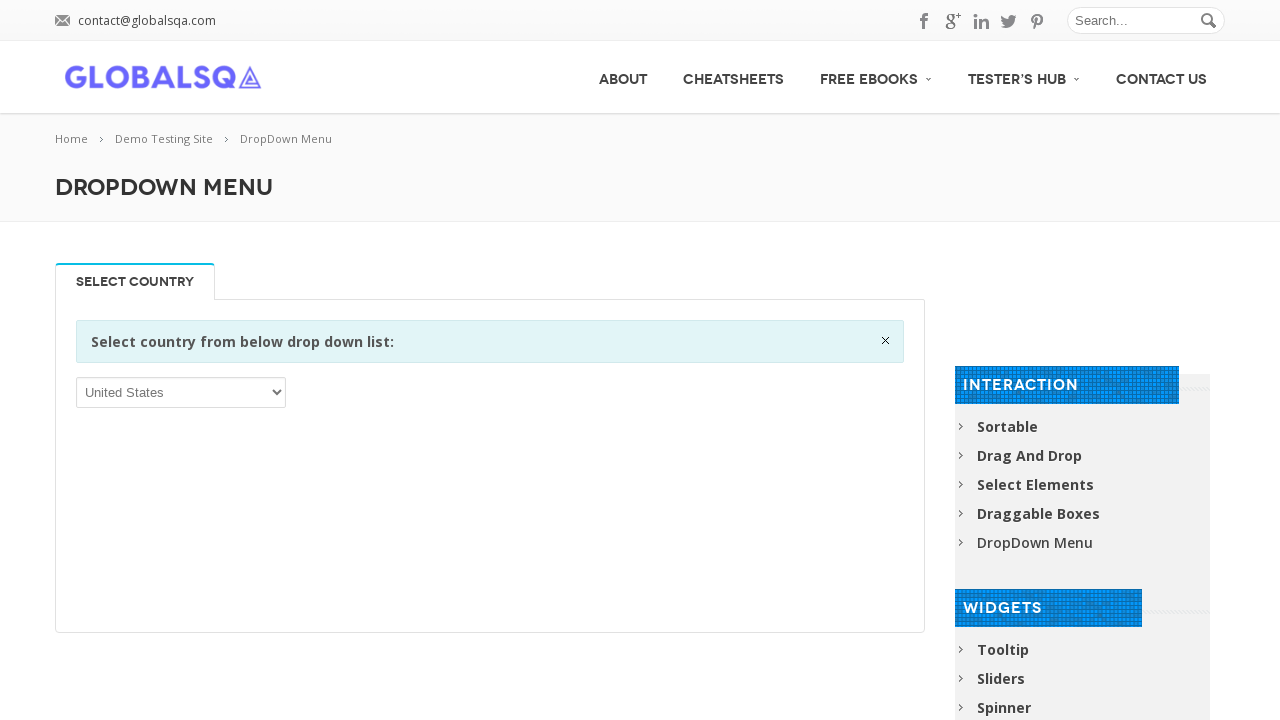

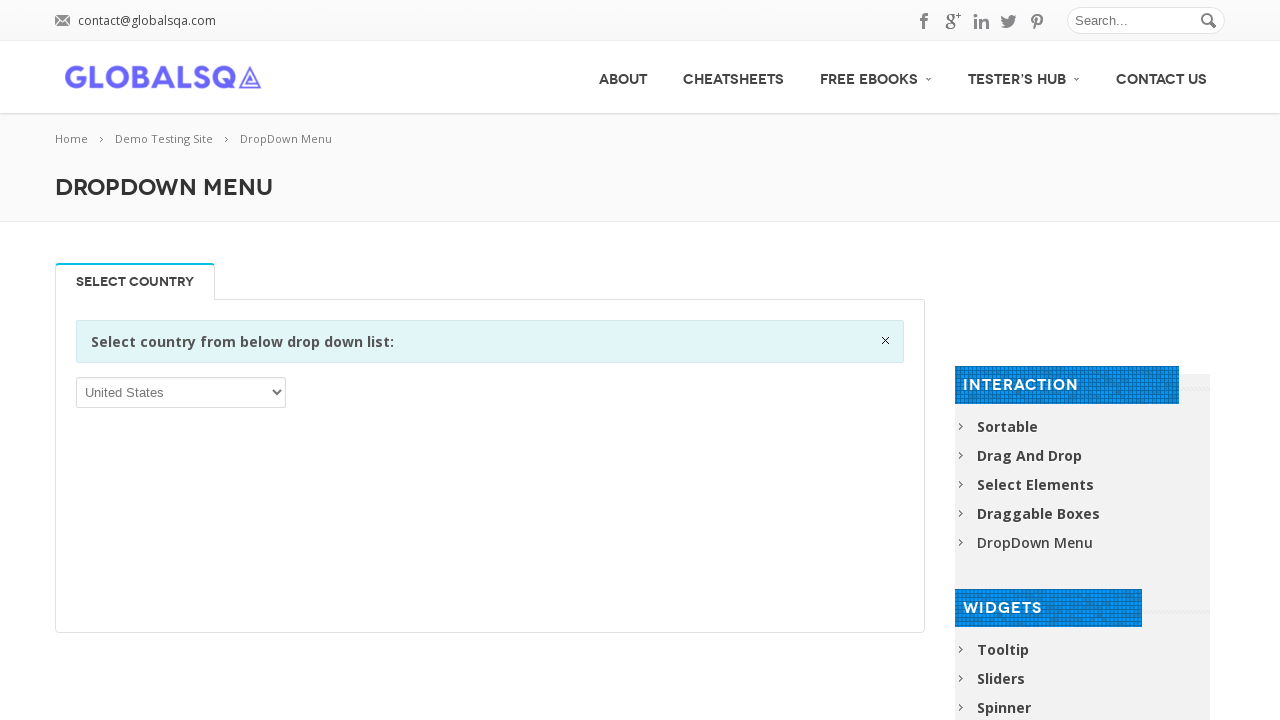